Tests the search/filter functionality on an offers page by entering "Rice" in the search field and verifying that all displayed results contain "Rice" in their name.

Starting URL: https://rahulshettyacademy.com/seleniumPractise/#/offers

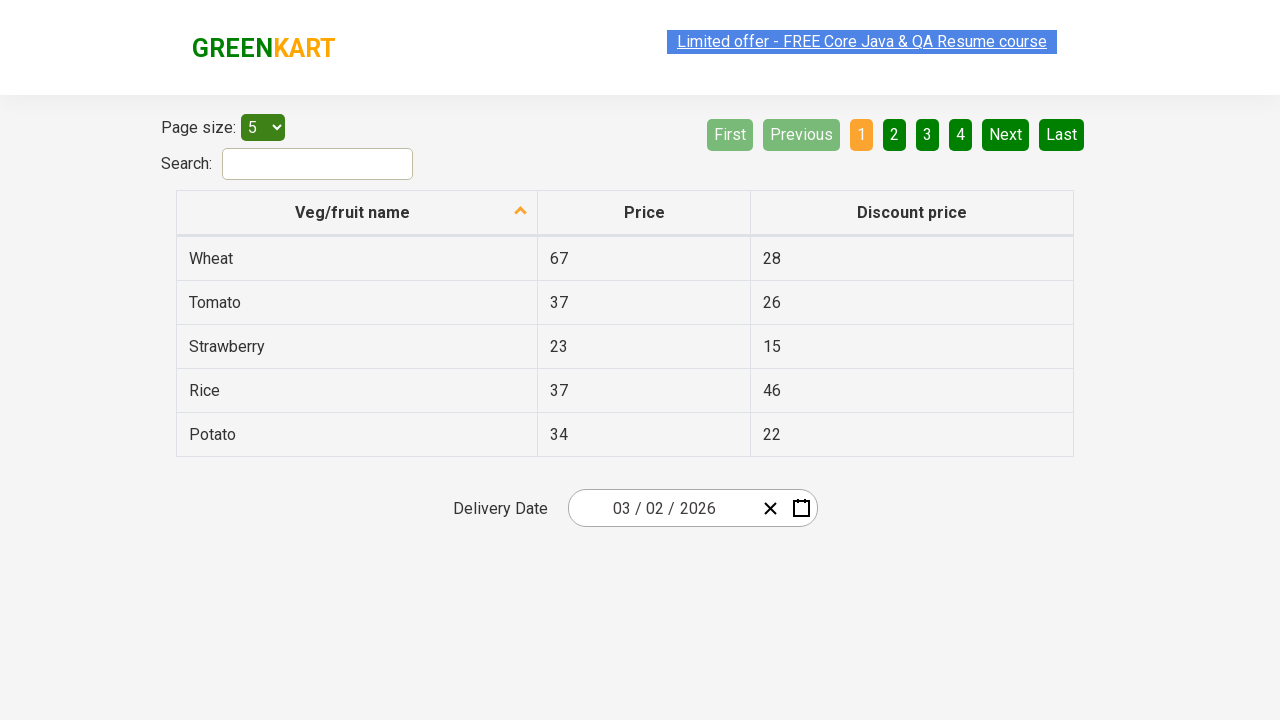

Filled search field with 'Rice' on #search-field
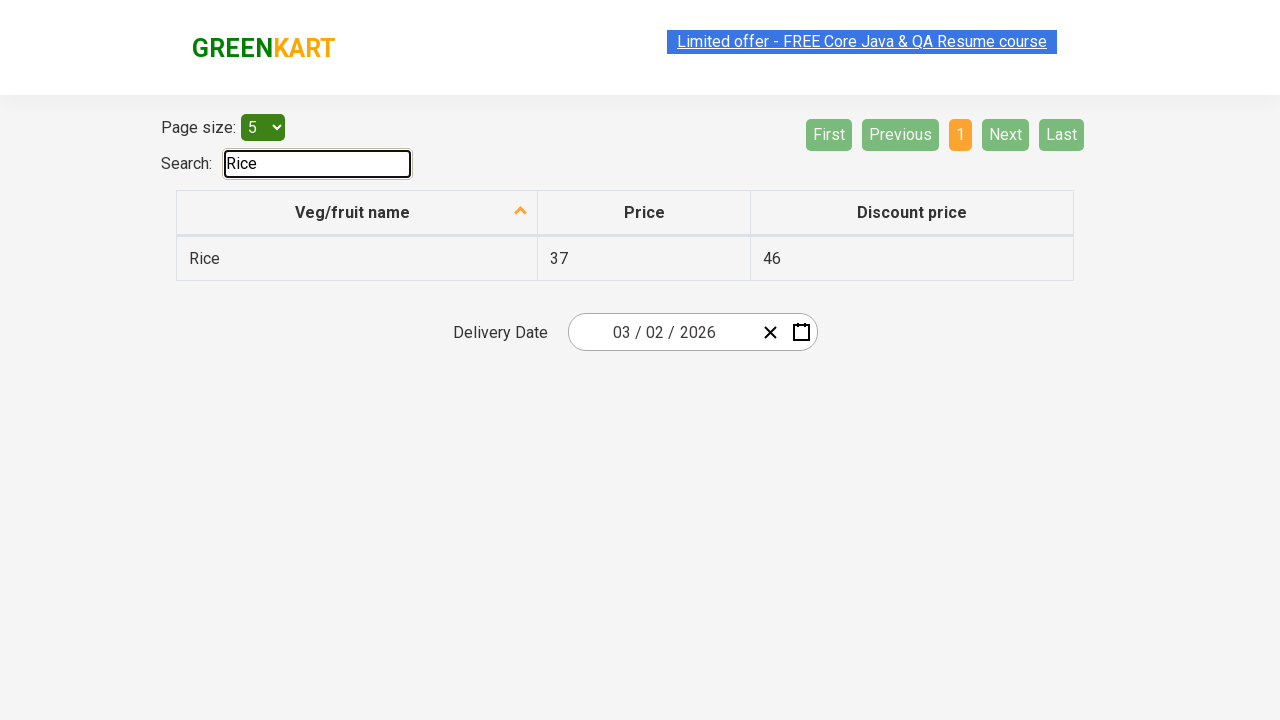

Waited 500ms for filtering to apply
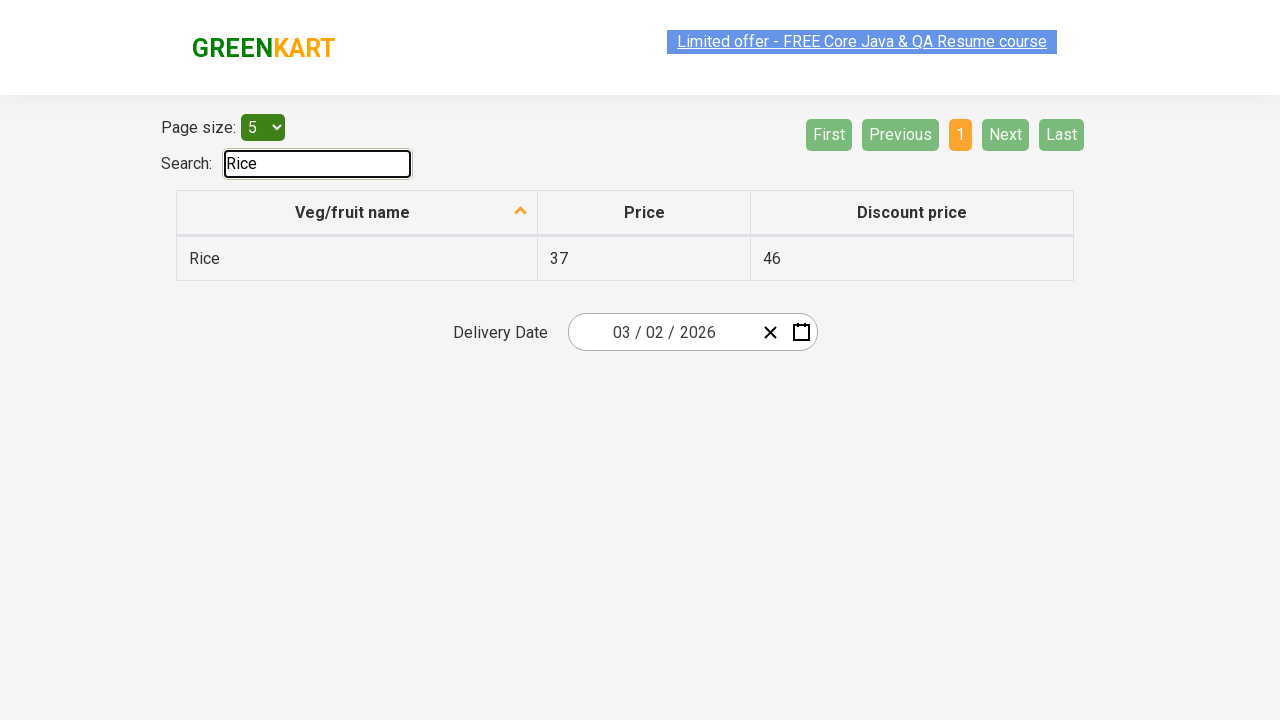

Retrieved all vegetable names from first column
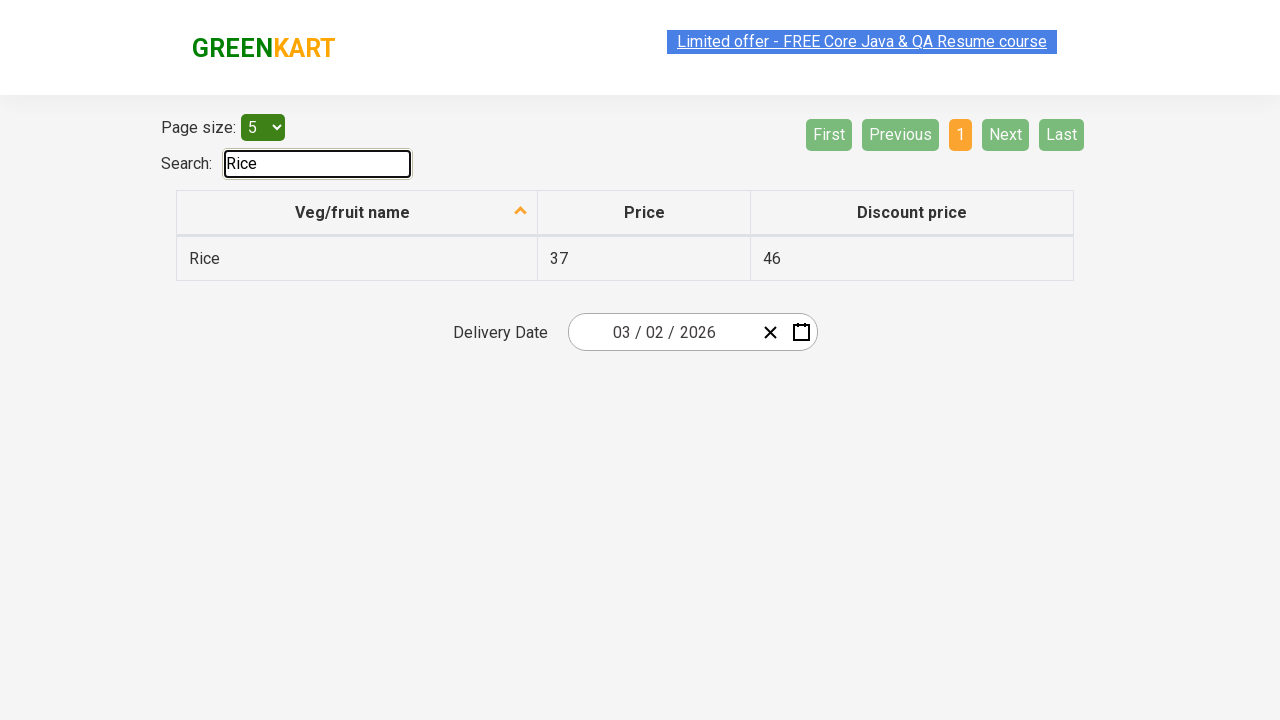

Verified 'Rice' contains 'Rice'
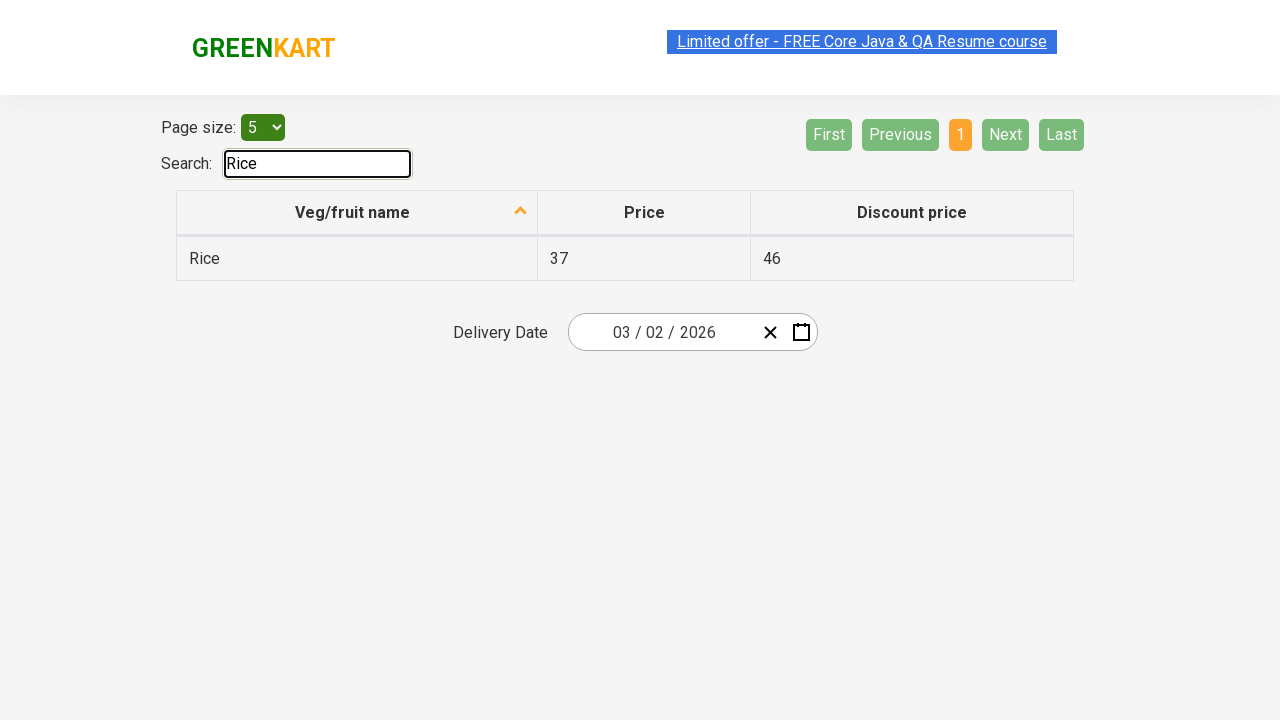

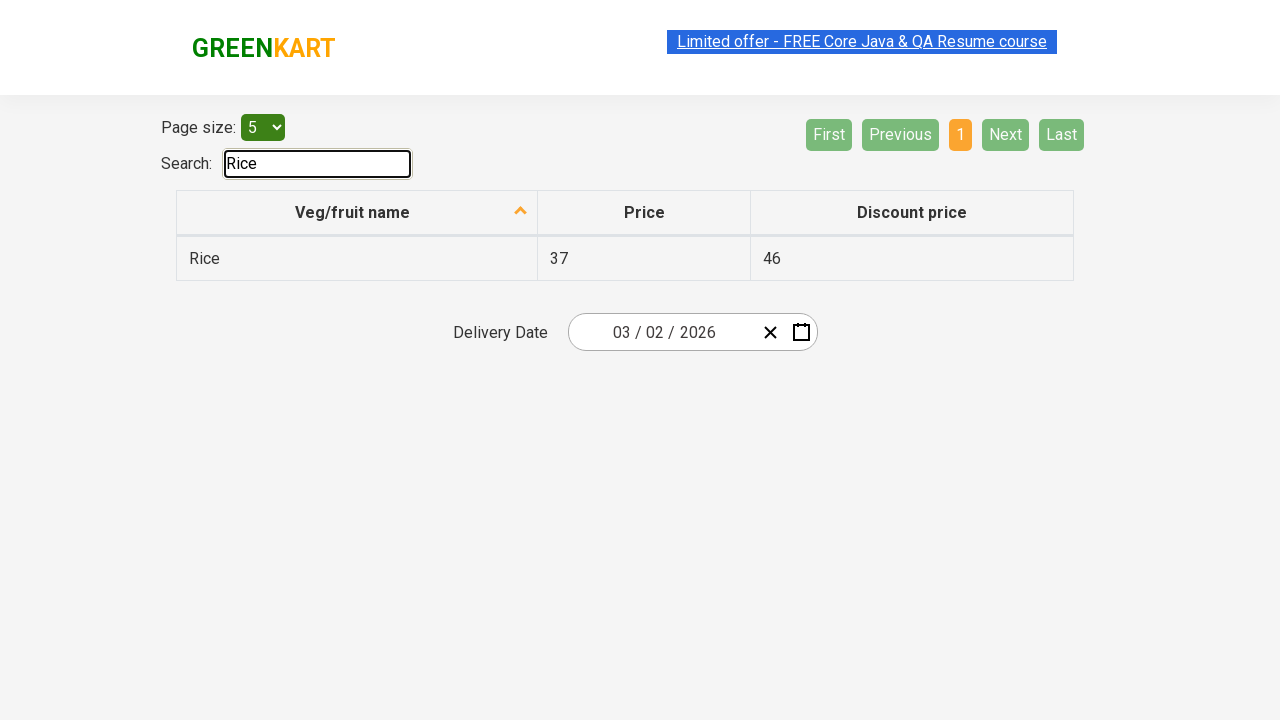